Navigates to Test Automation University homepage and verifies the page title

Starting URL: https://testautomationu.applitools.com/

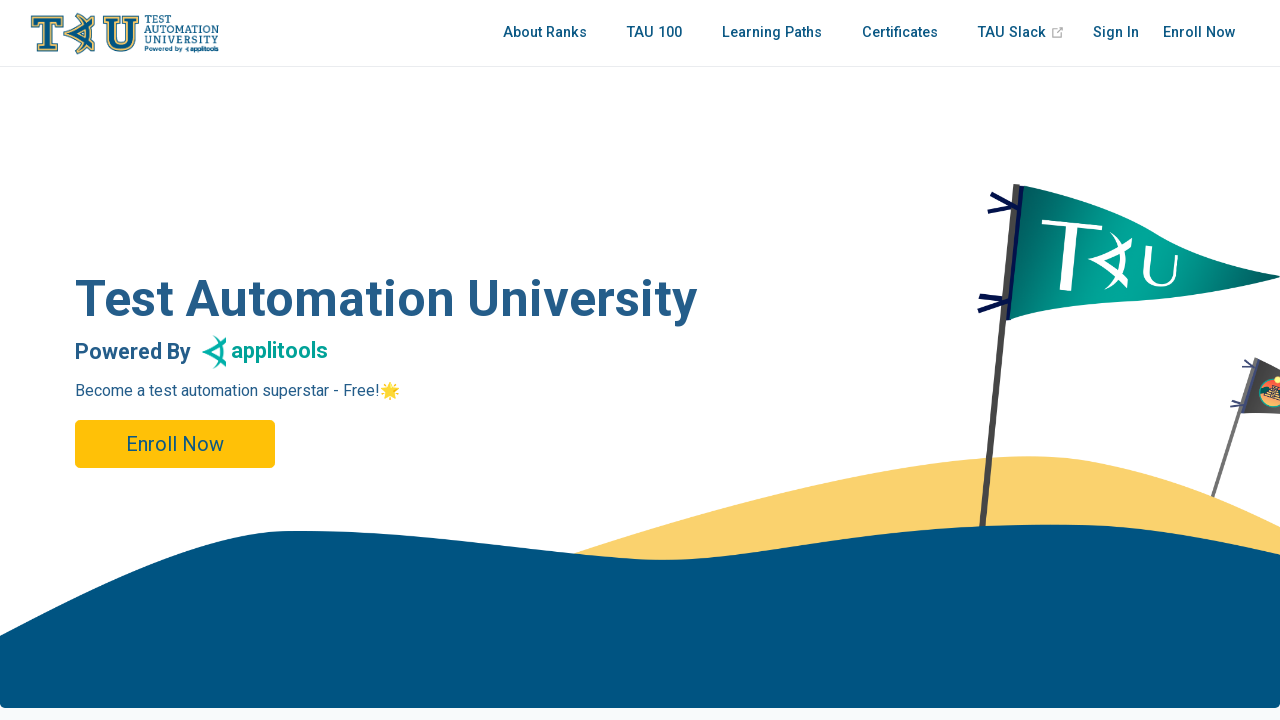

Navigated to Test Automation University homepage
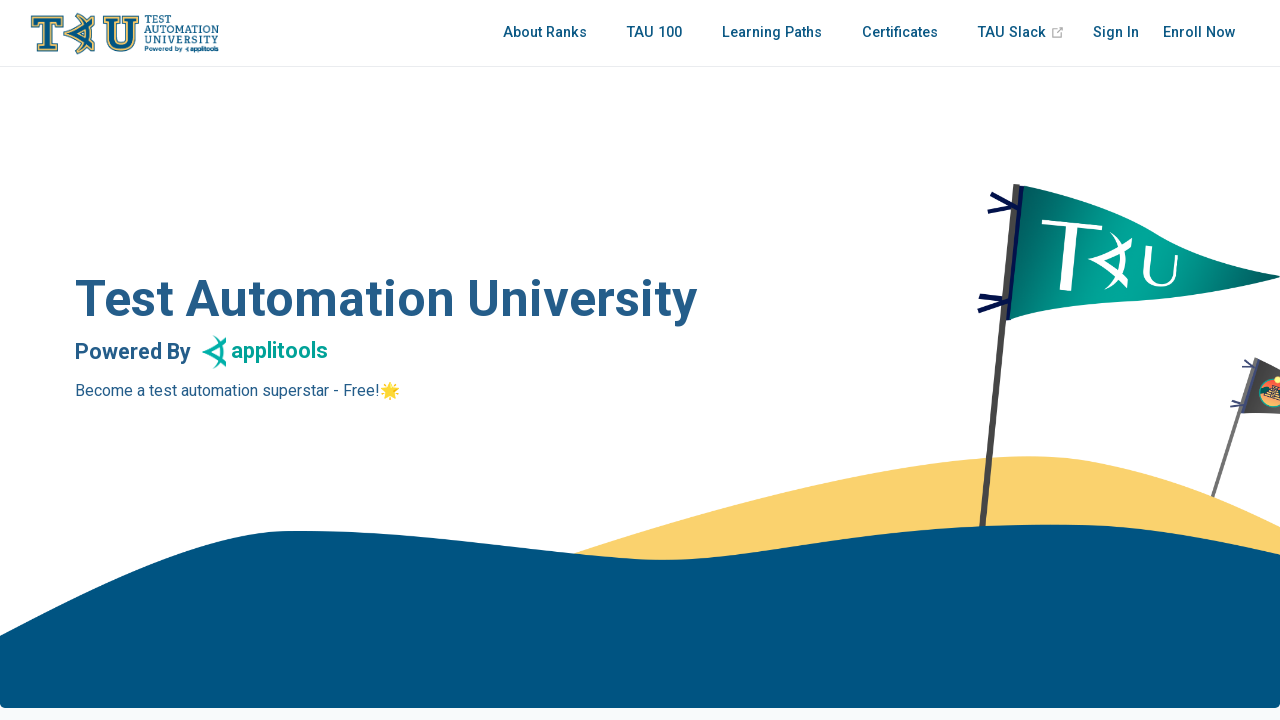

Page loaded with domcontentloaded state
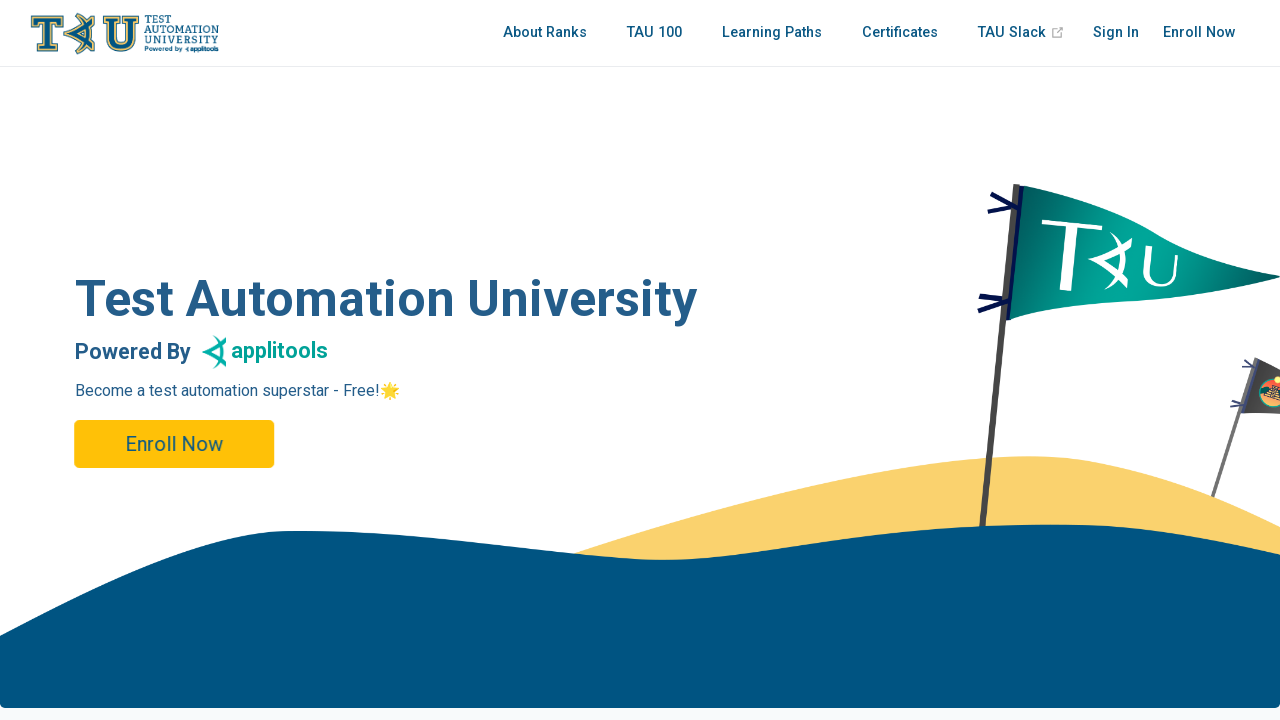

Verified page title is 'Test Automation University | Applitools'
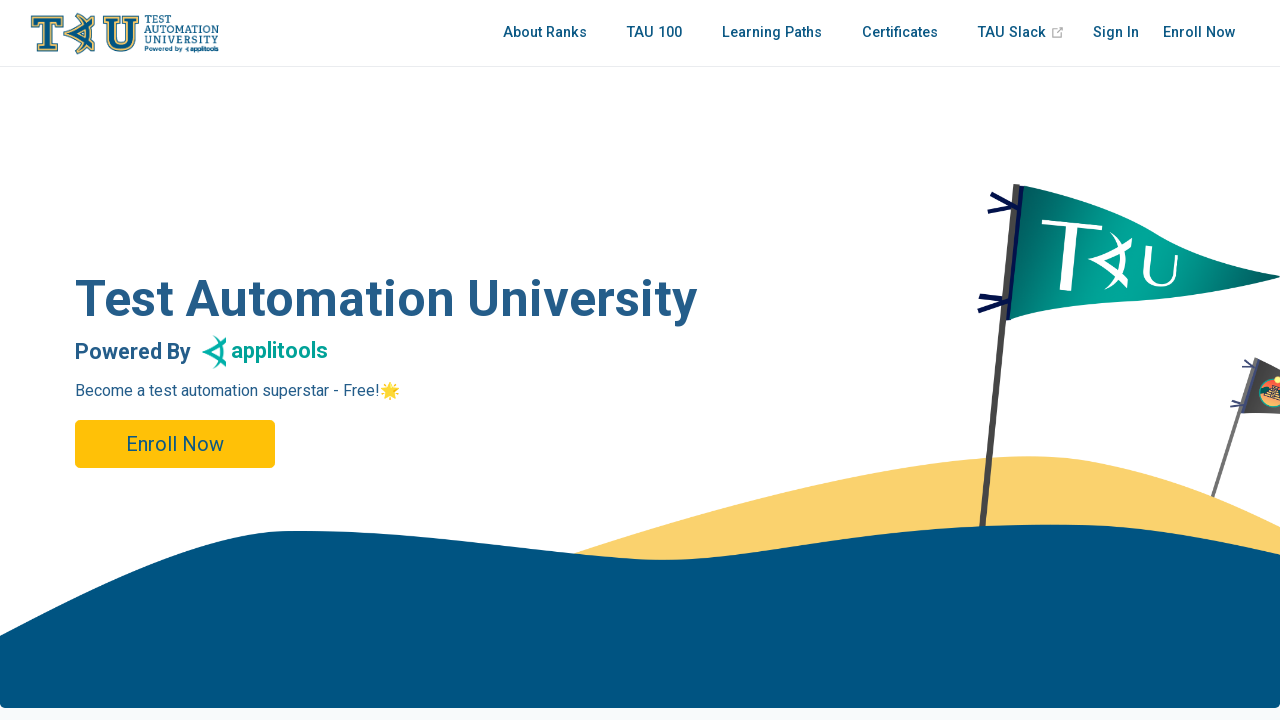

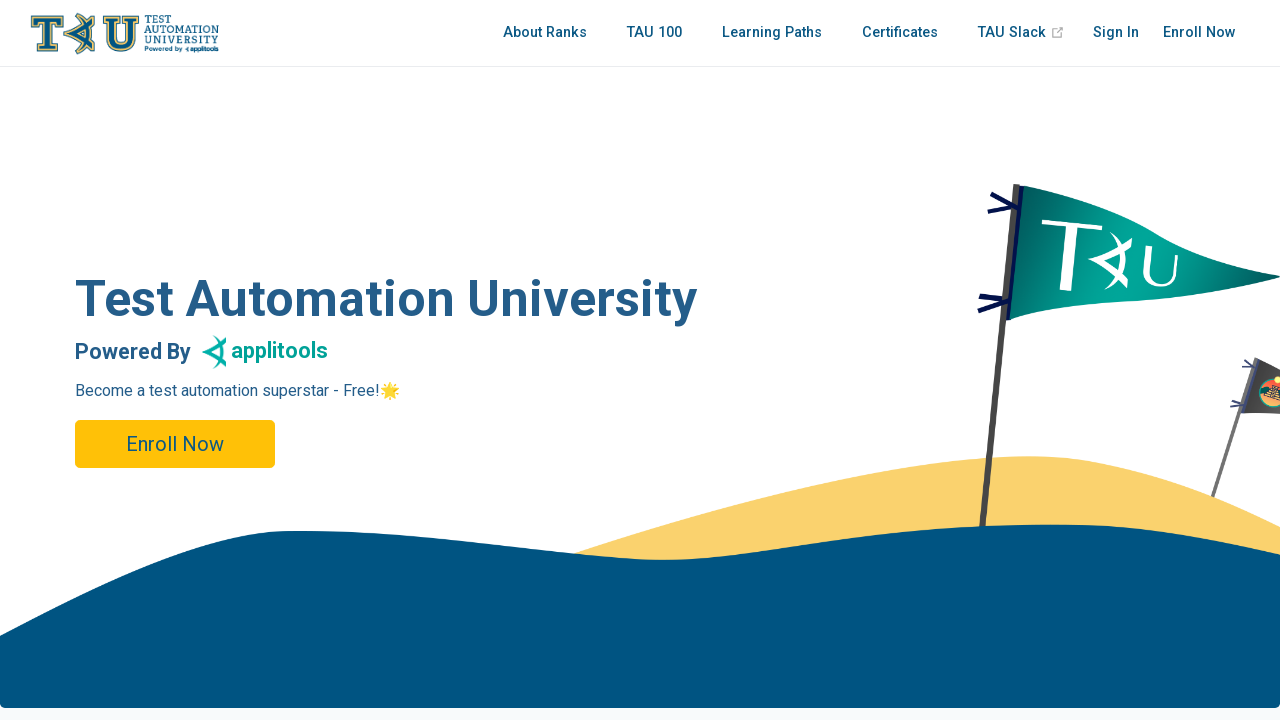